Tests closing the worksheet menu by clicking on the display area

Starting URL: https://elan-language.github.io/LanguageAndIDE/

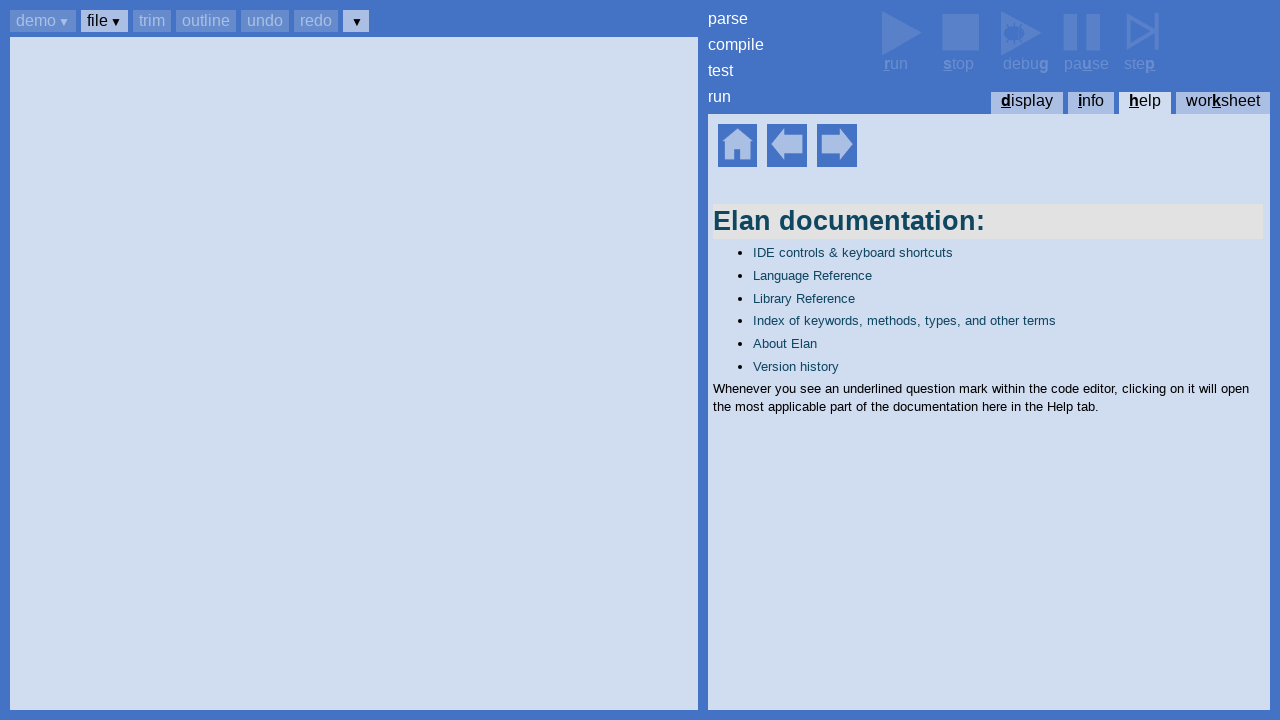

Set up dialog handler to auto-accept dialogs on page load
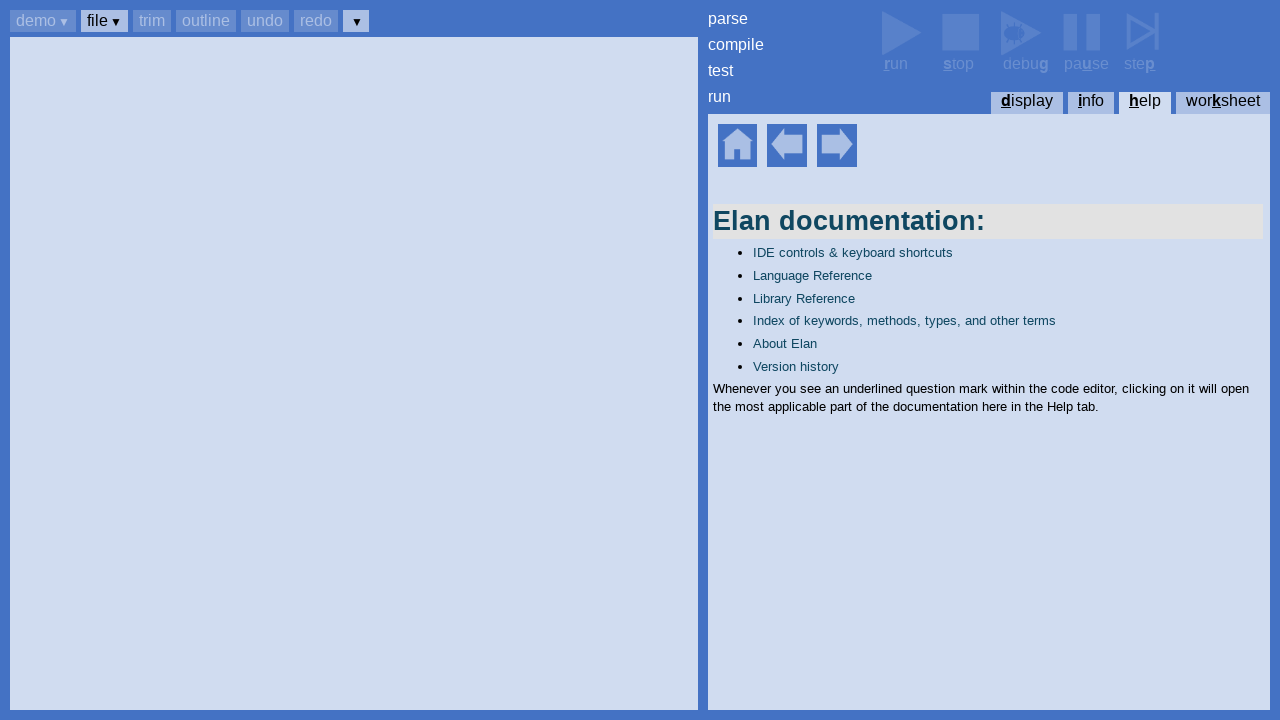

Help home element loaded and visible
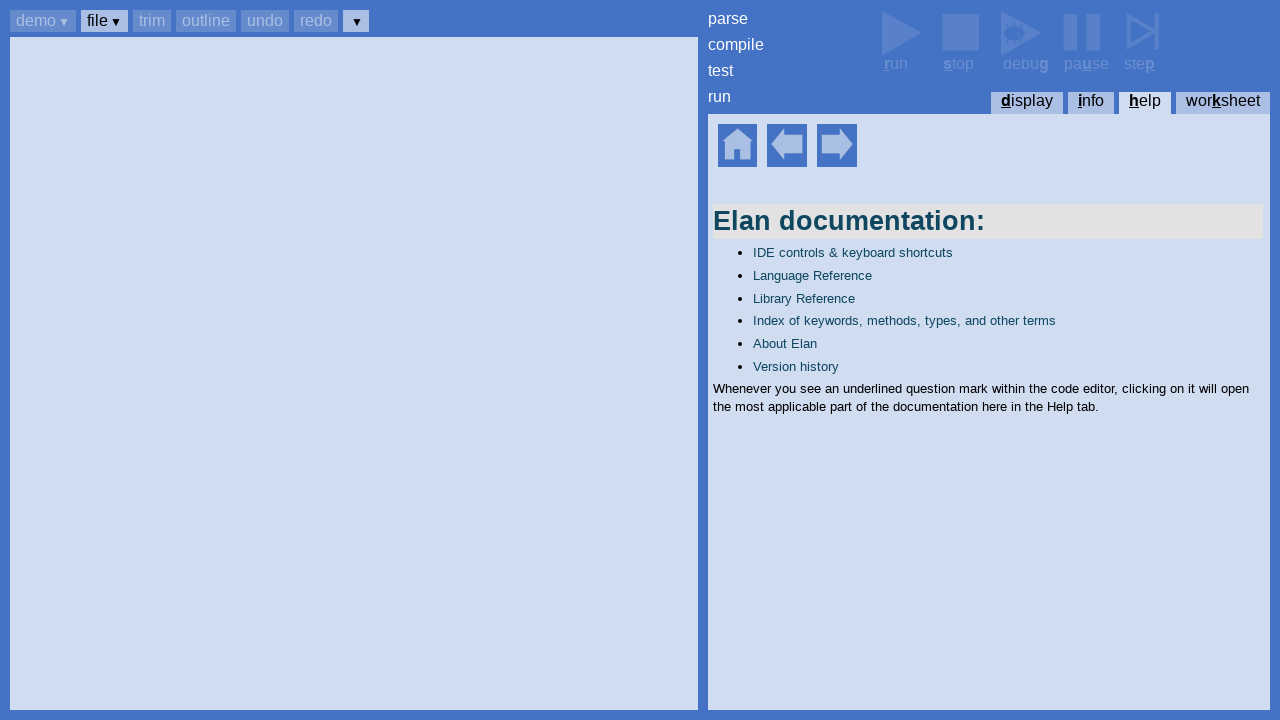

Pressed Ctrl+K to open worksheets panel
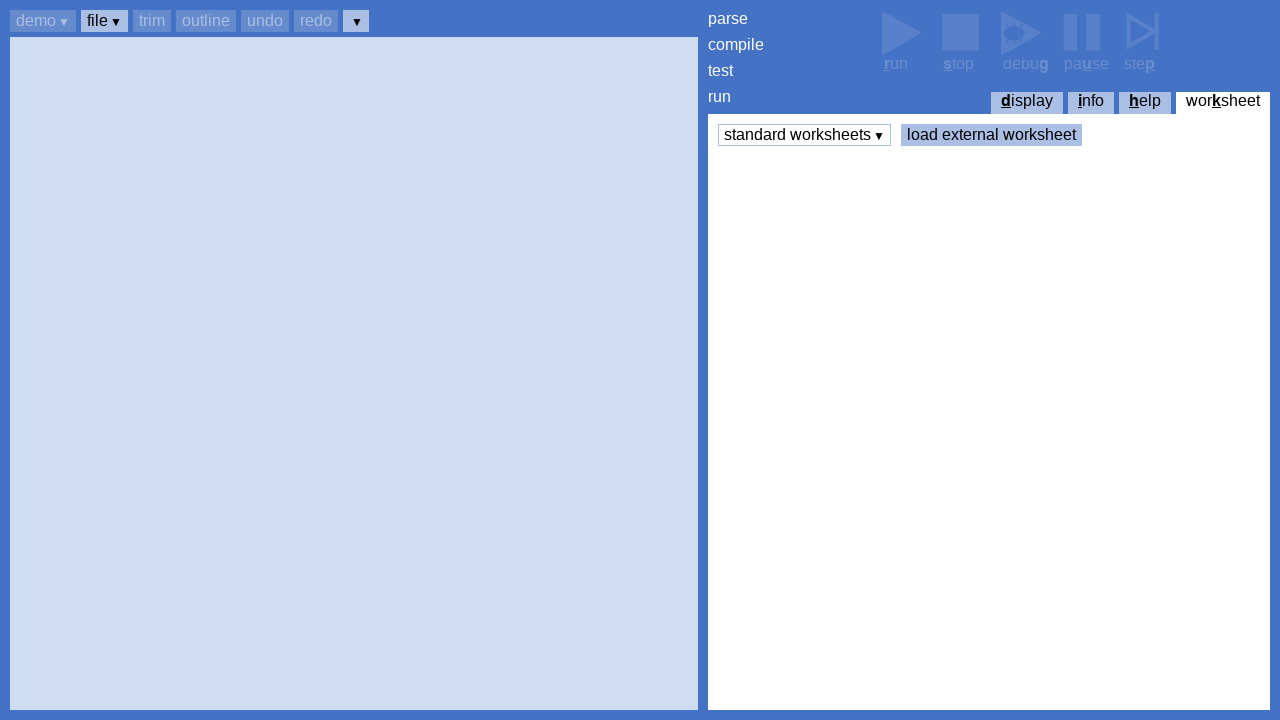

Pressed Enter to open standard worksheets menu
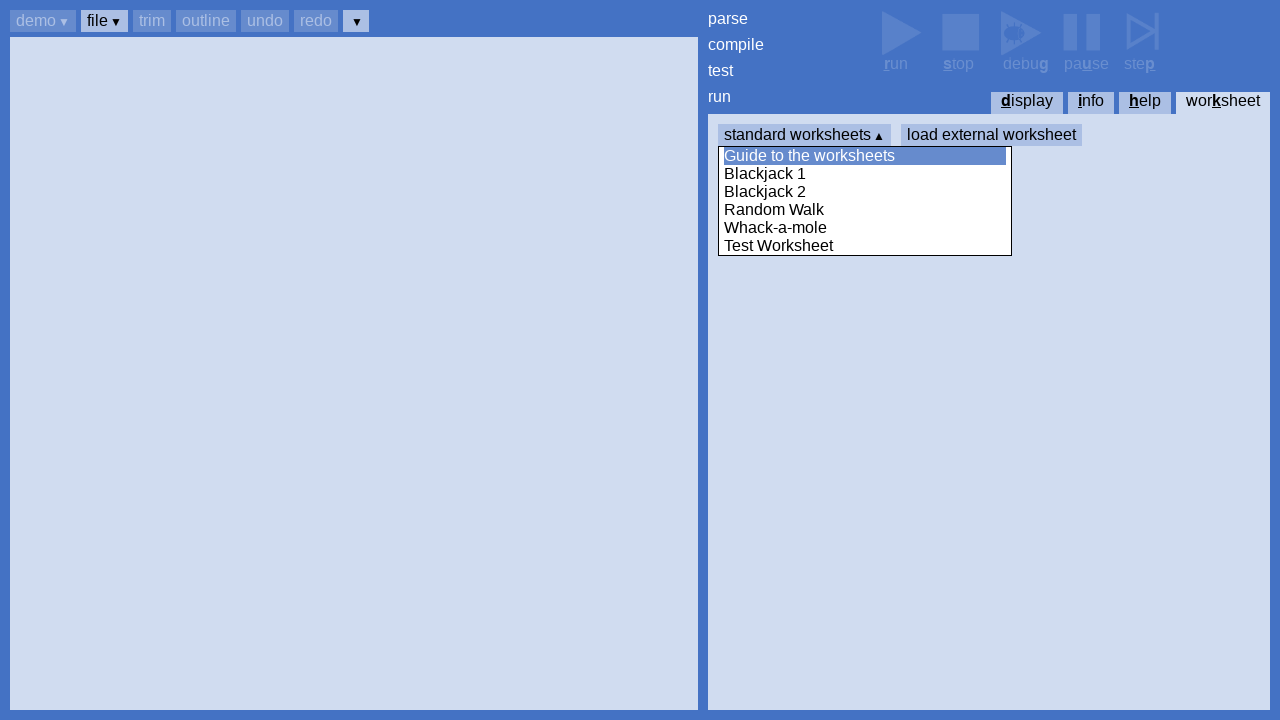

Worksheets menu loaded with 'Guide to the worksheets' option visible
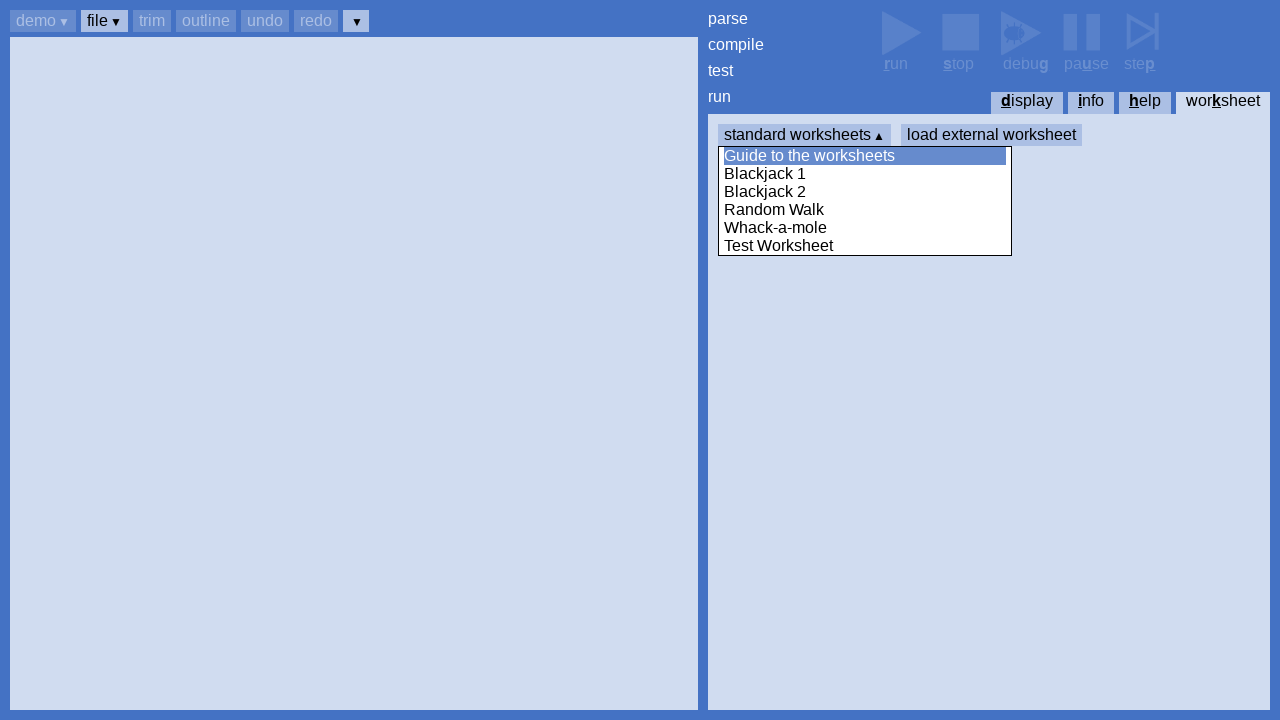

Clicked on display area to close the worksheet menu at (1024, 103) on text=display
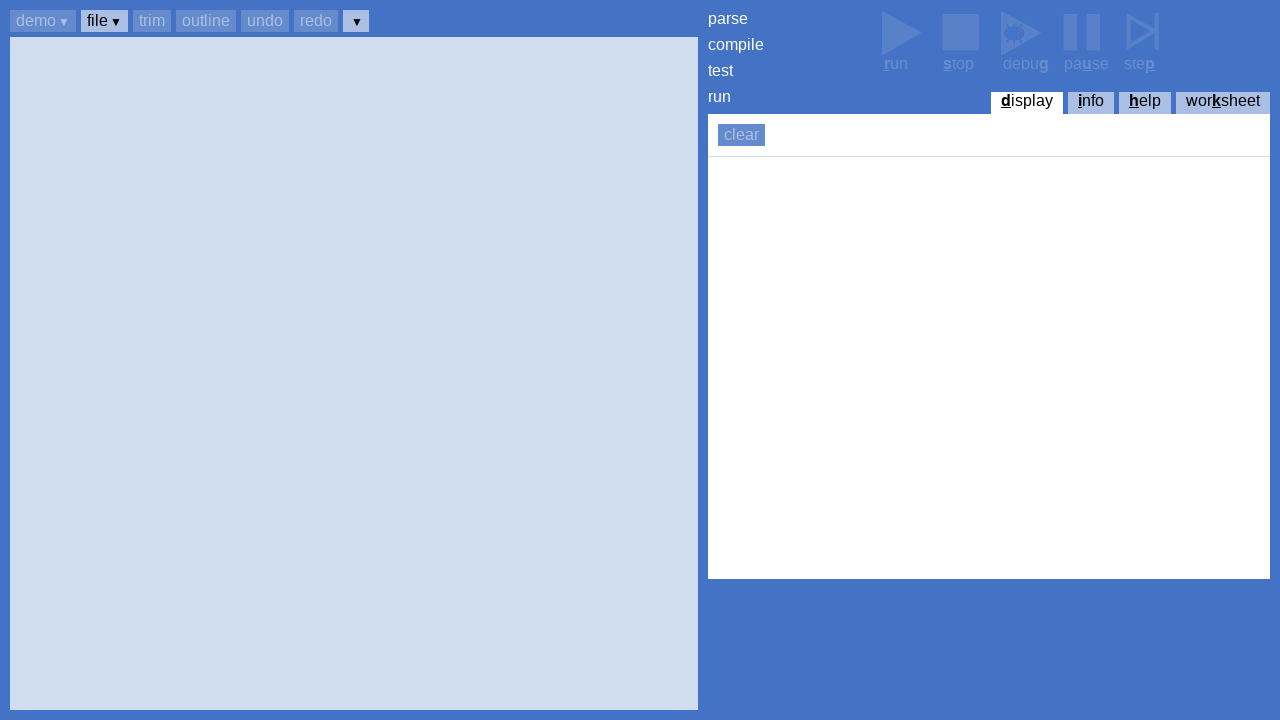

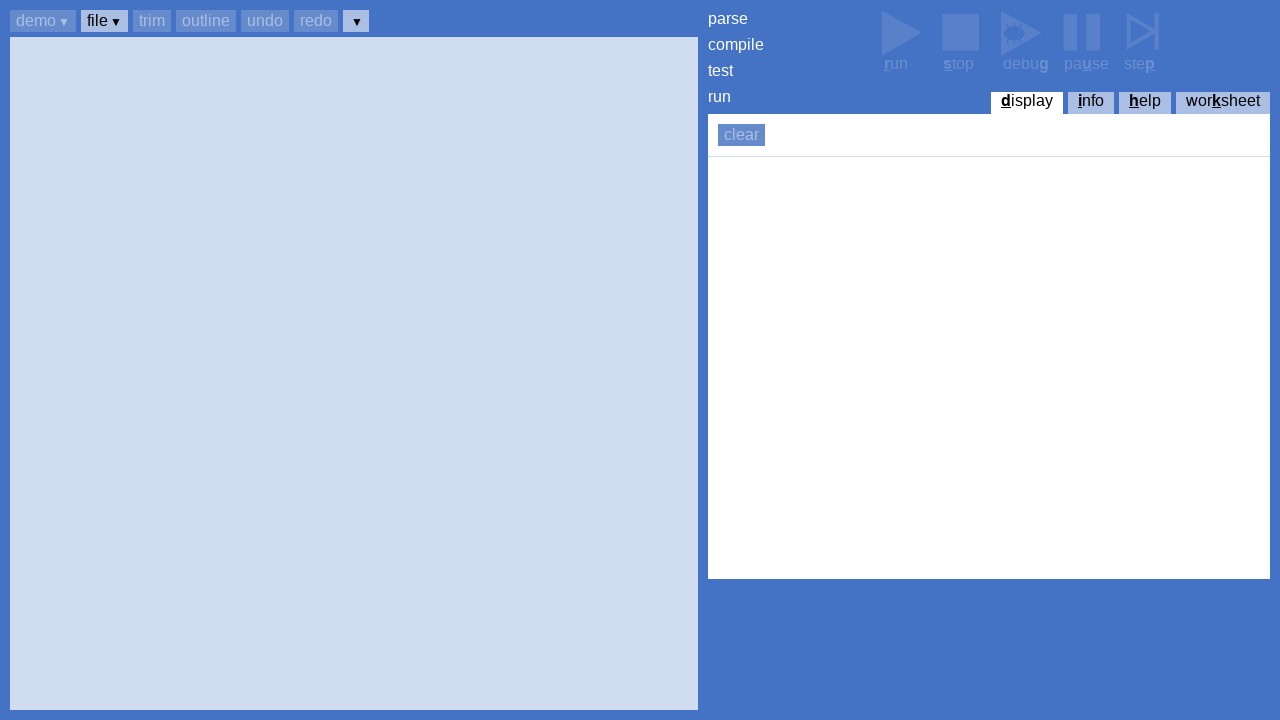